Tests dynamic dropdown autocomplete by typing a country code and selecting from suggestions

Starting URL: https://codenboxautomationlab.com/practice/

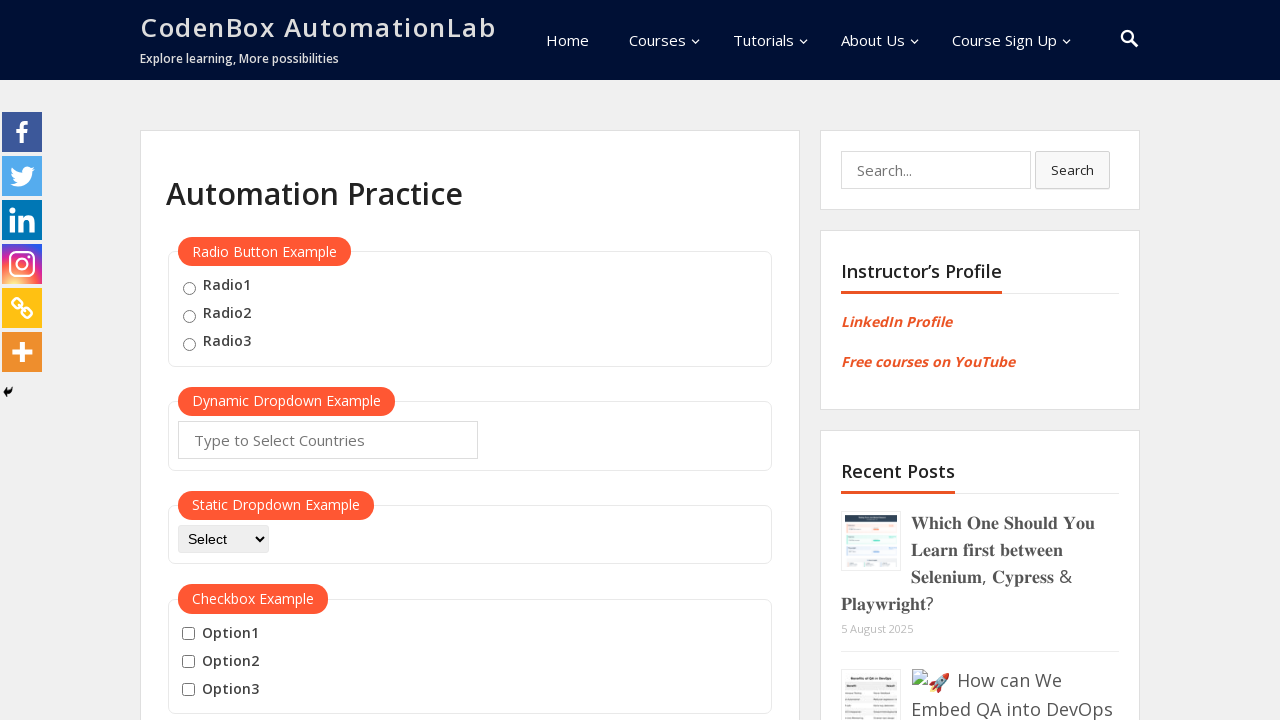

Randomly selected country code: MX
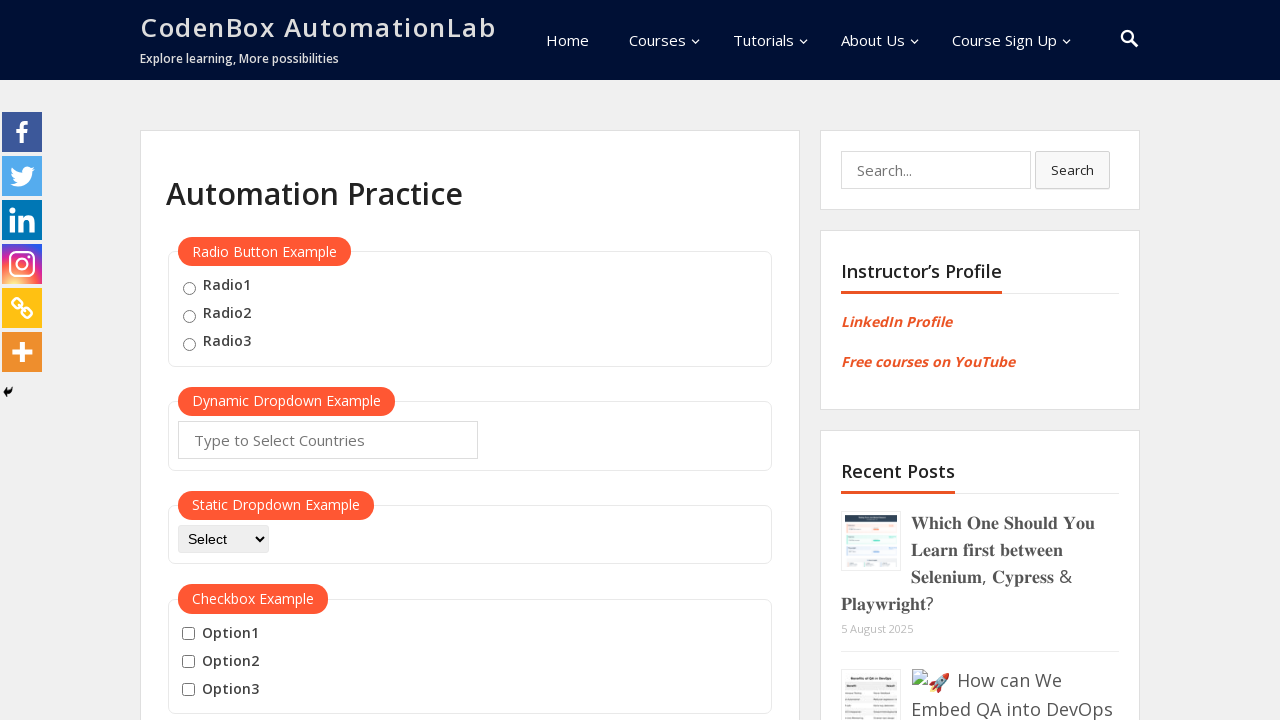

Typed 'MX' into autocomplete field on #autocomplete
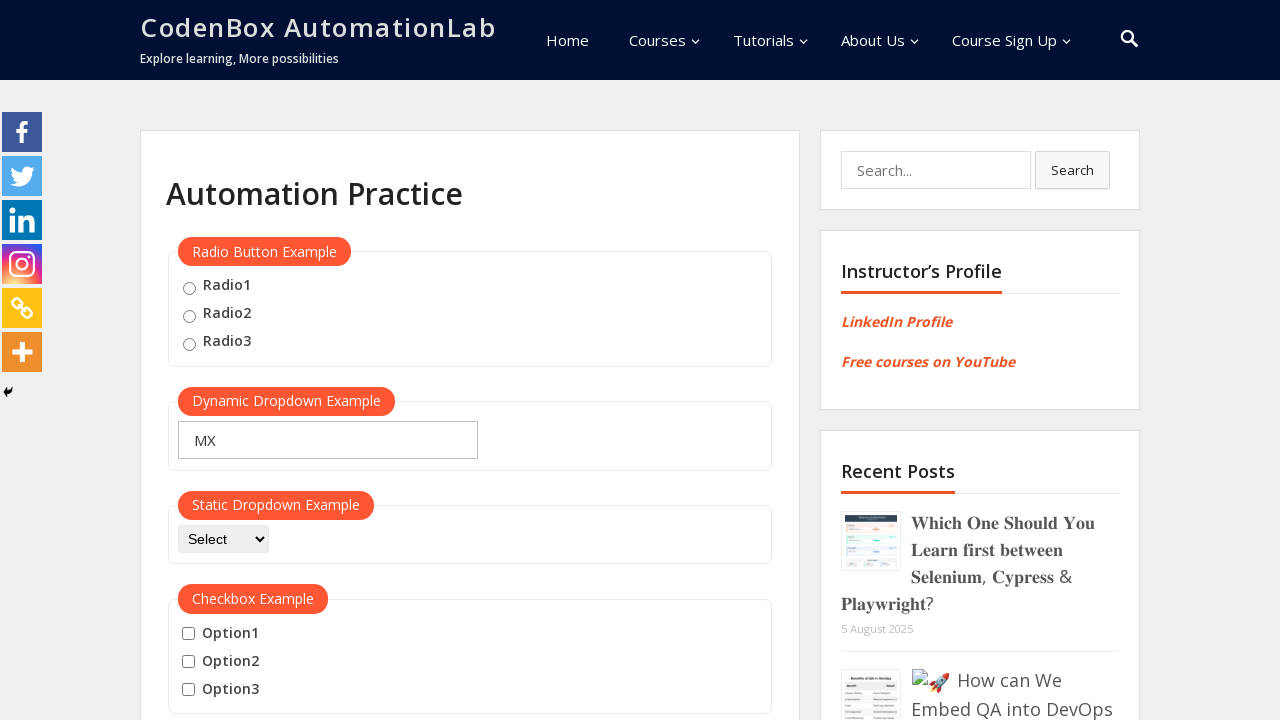

Waited 1000ms for dropdown suggestions to appear
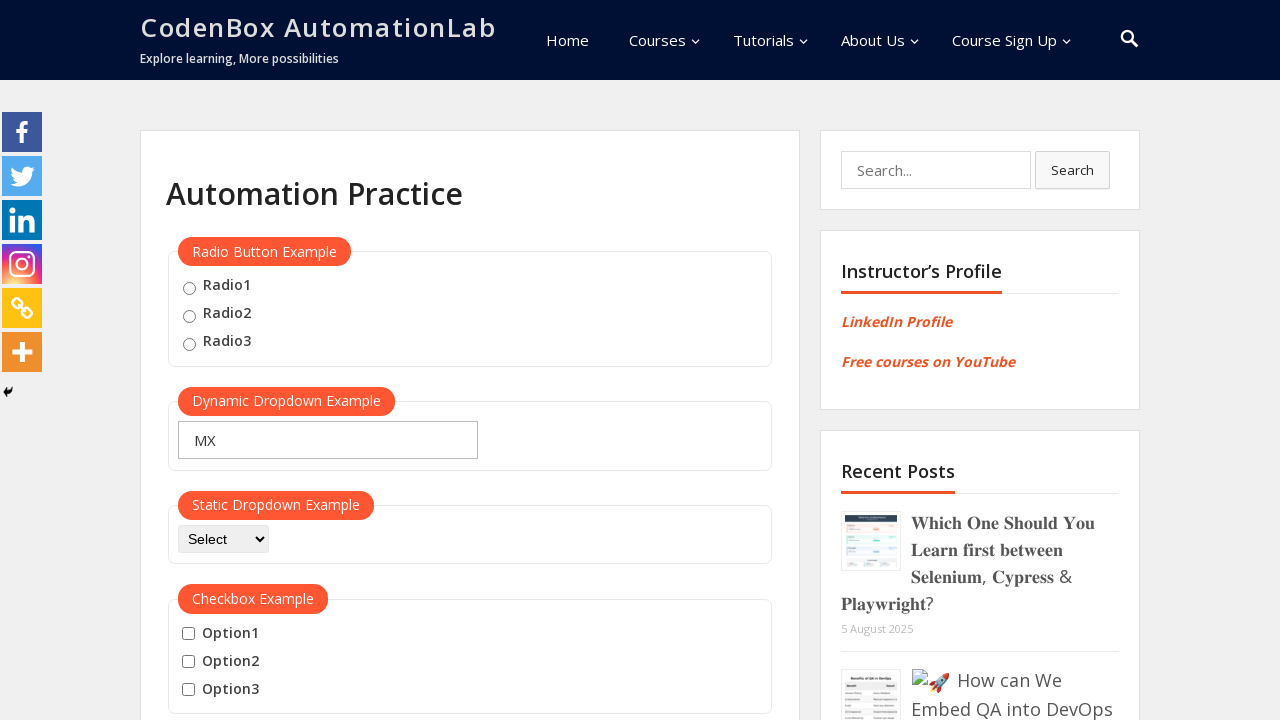

Pressed ArrowDown to navigate dropdown suggestions
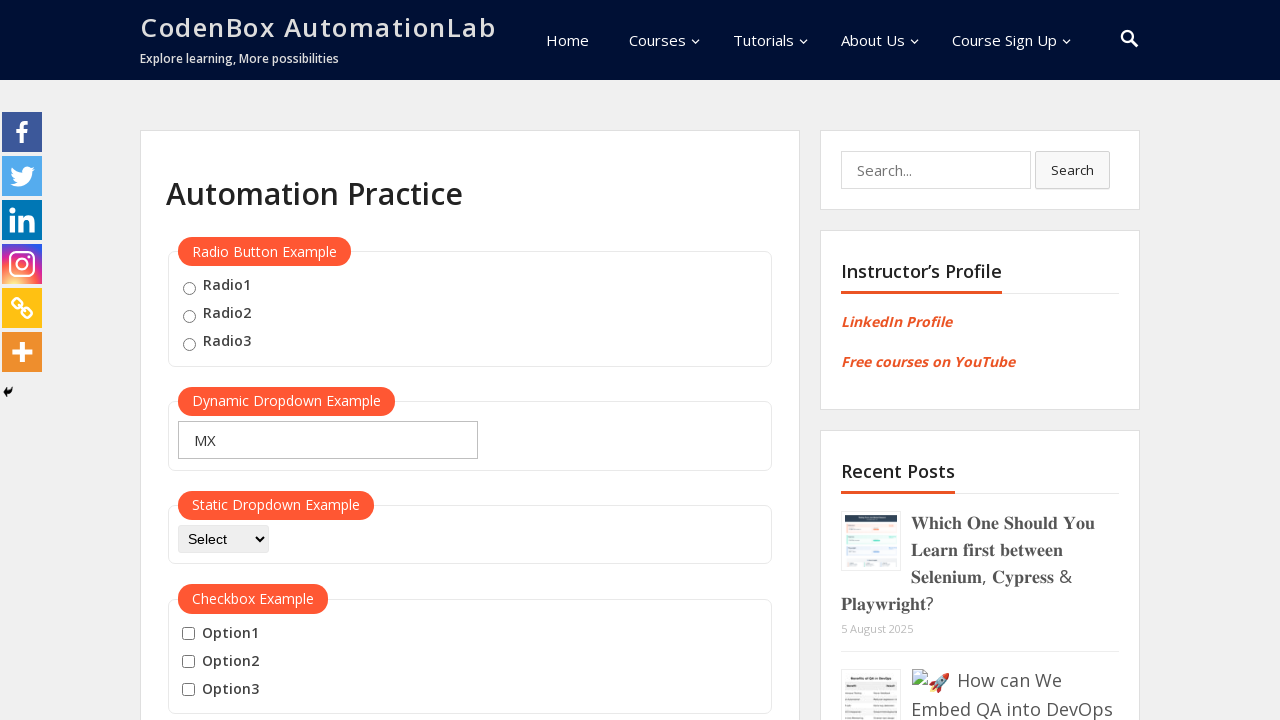

Pressed Enter to select from dropdown suggestions
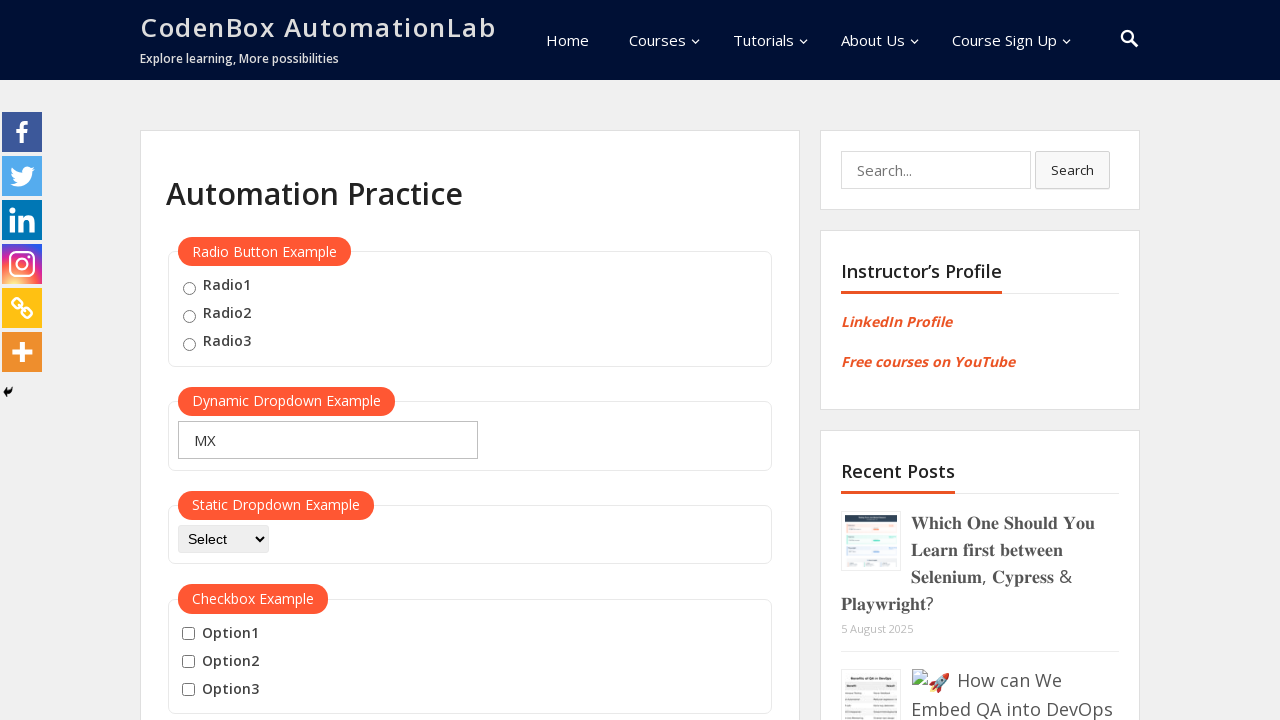

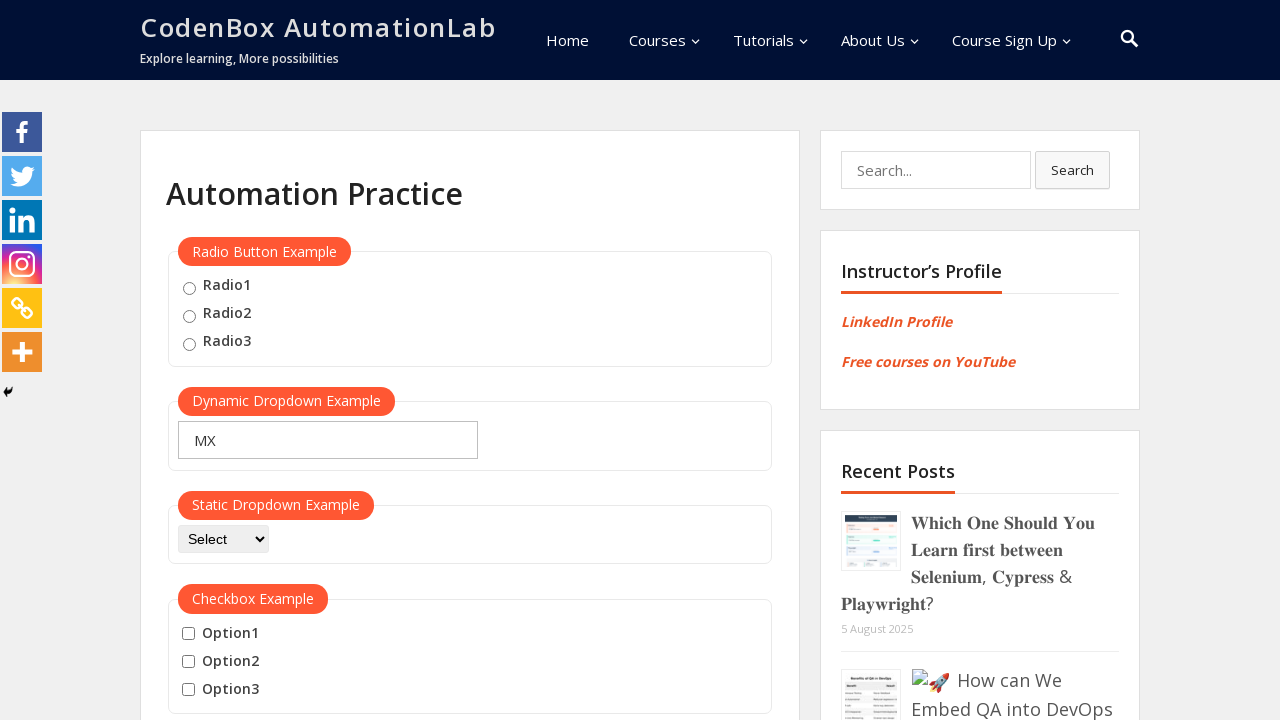